Tests JavaScript alert handling functionality by clicking various alert trigger buttons and accepting/dismissing the alerts, including simple alerts, timed alerts, confirmation dialogs, and prompt dialogs with text input.

Starting URL: https://demoqa.com/alerts

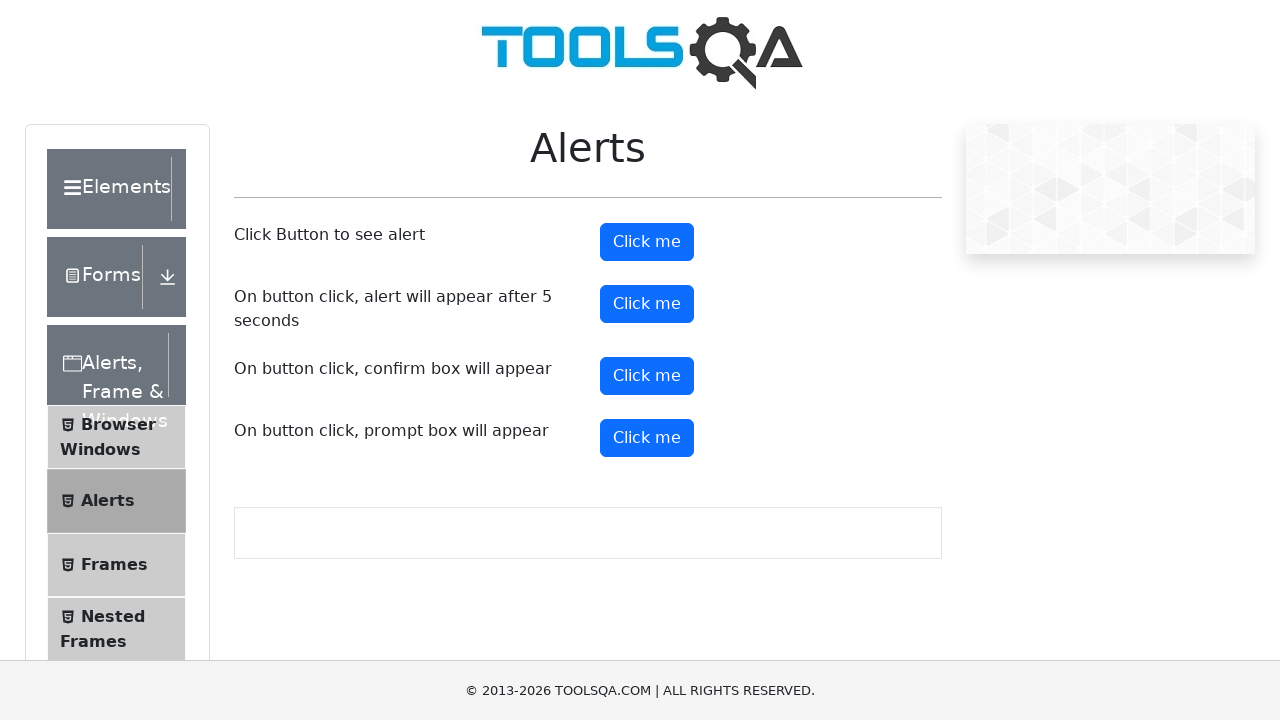

Scrolled down 300px to view alert buttons
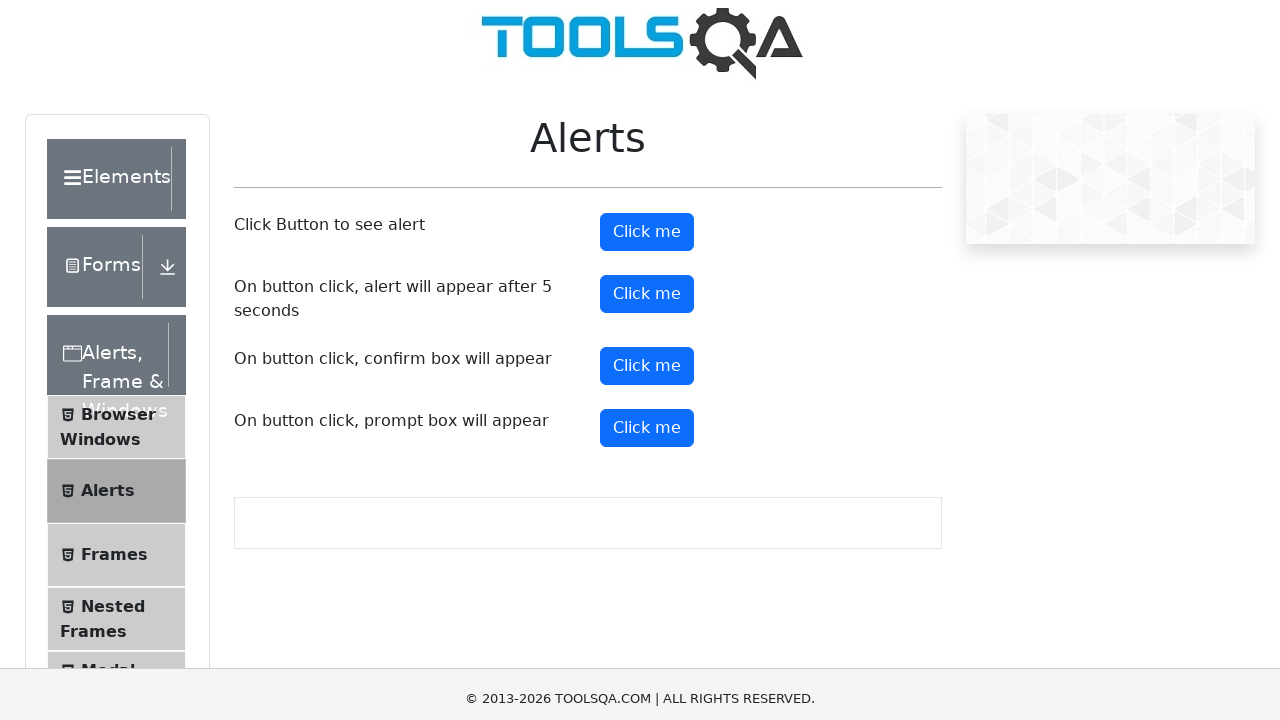

Set up dialog handler to accept alerts
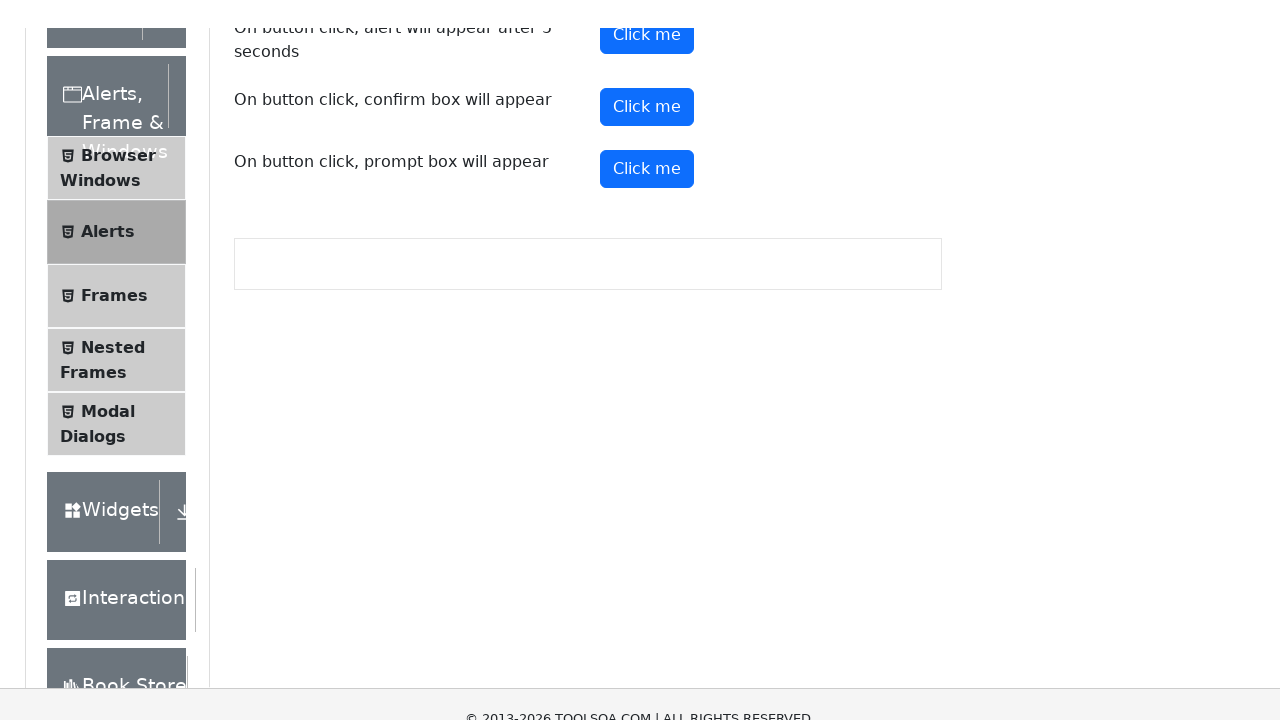

Clicked simple alert button at (647, 242) on #alertButton
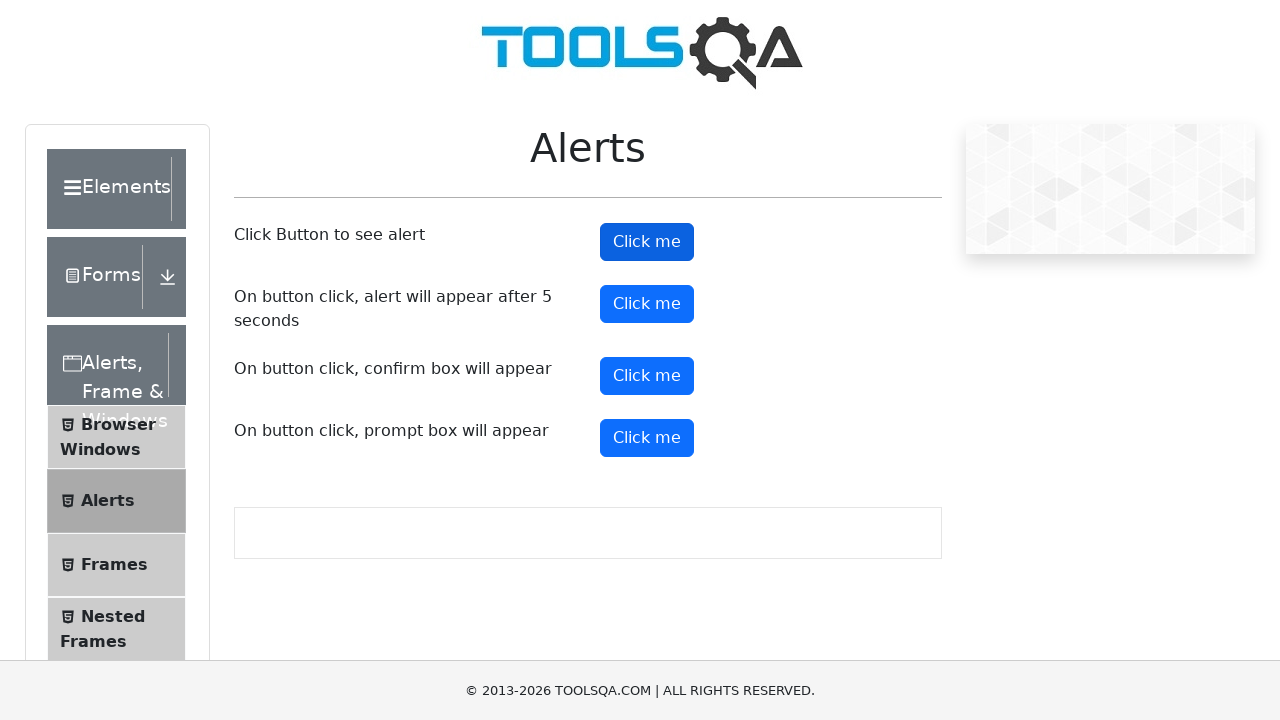

Waited 1 second for simple alert to be handled
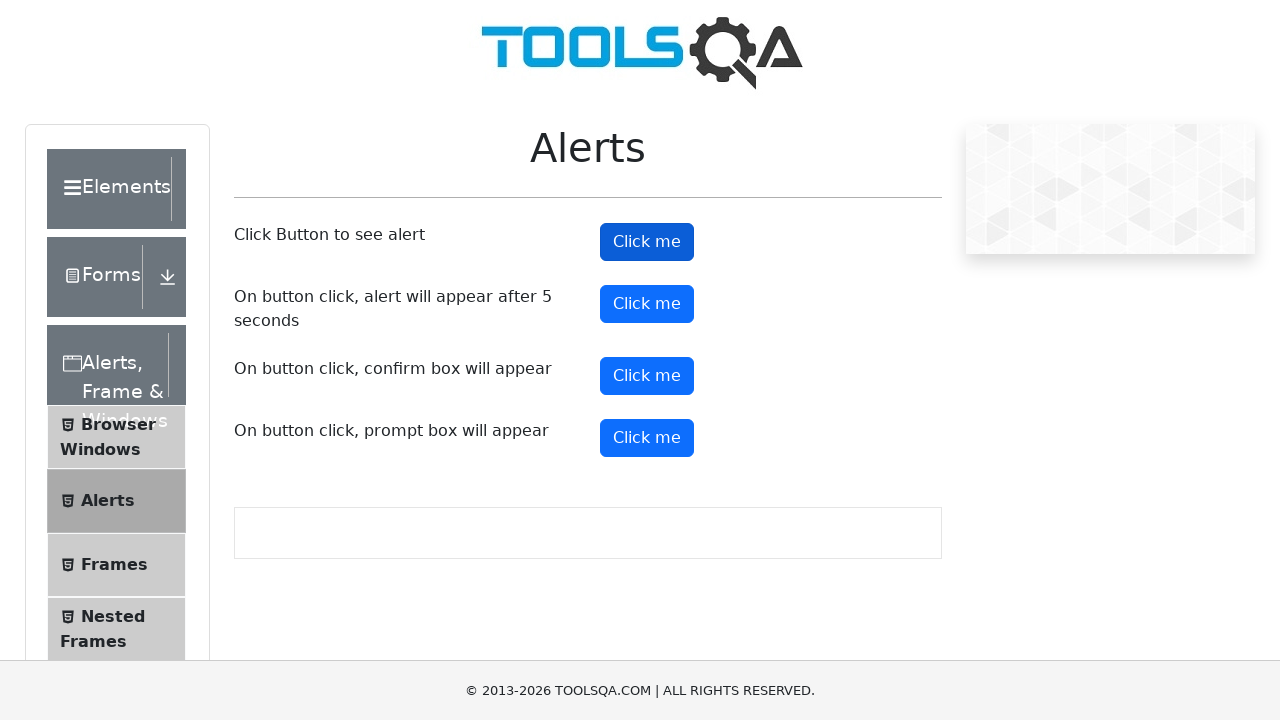

Set up dialog handler for timed alert
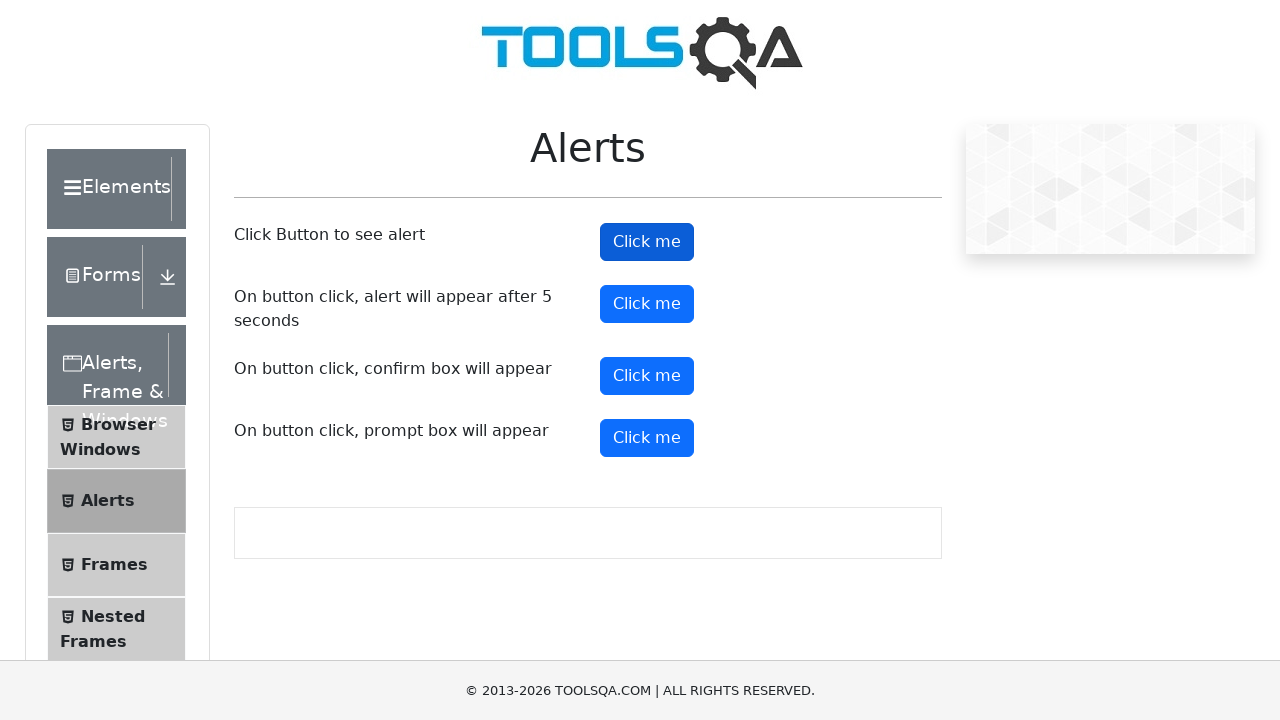

Clicked timer alert button at (647, 304) on #timerAlertButton
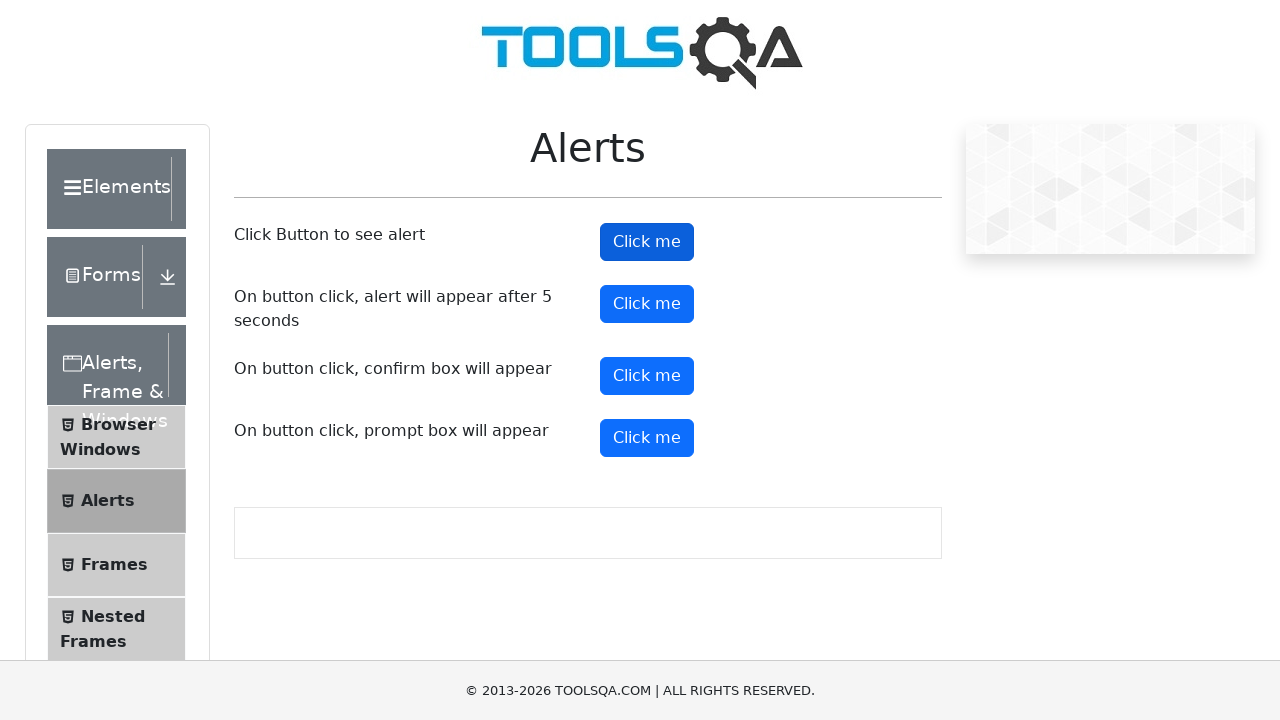

Waited 7 seconds for timed alert to appear and be handled
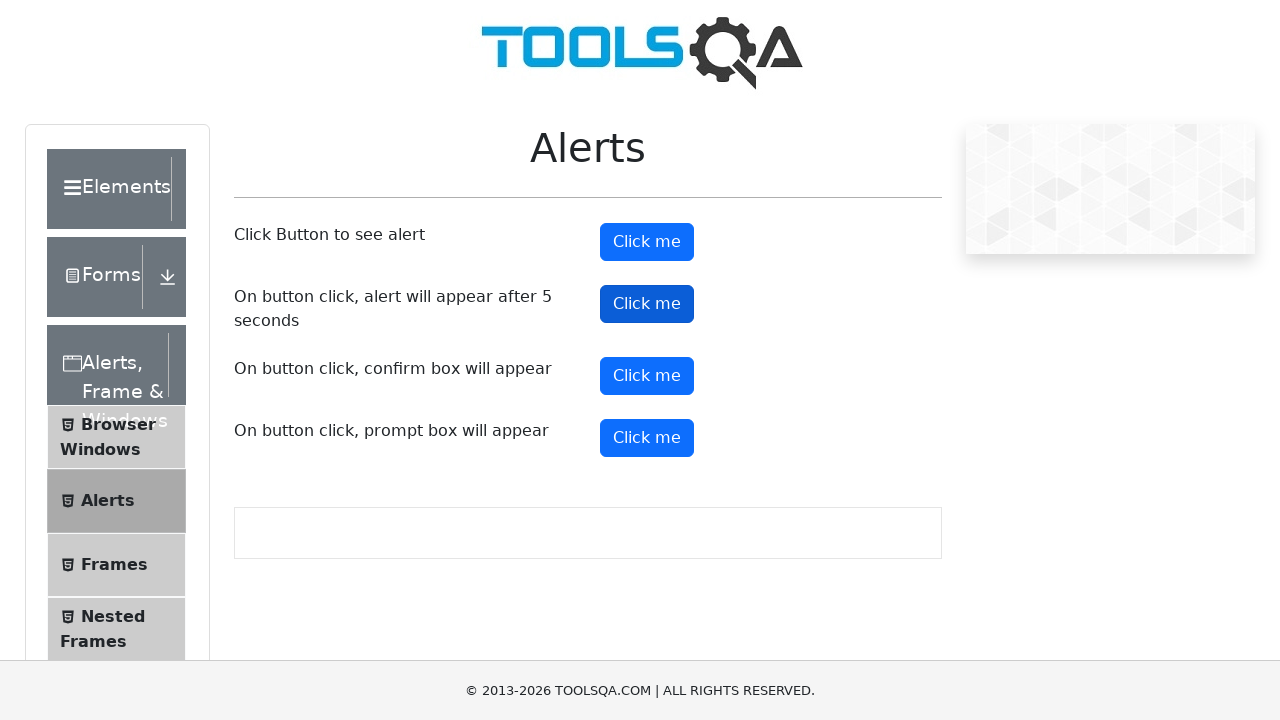

Set up dialog handler for confirm dialog
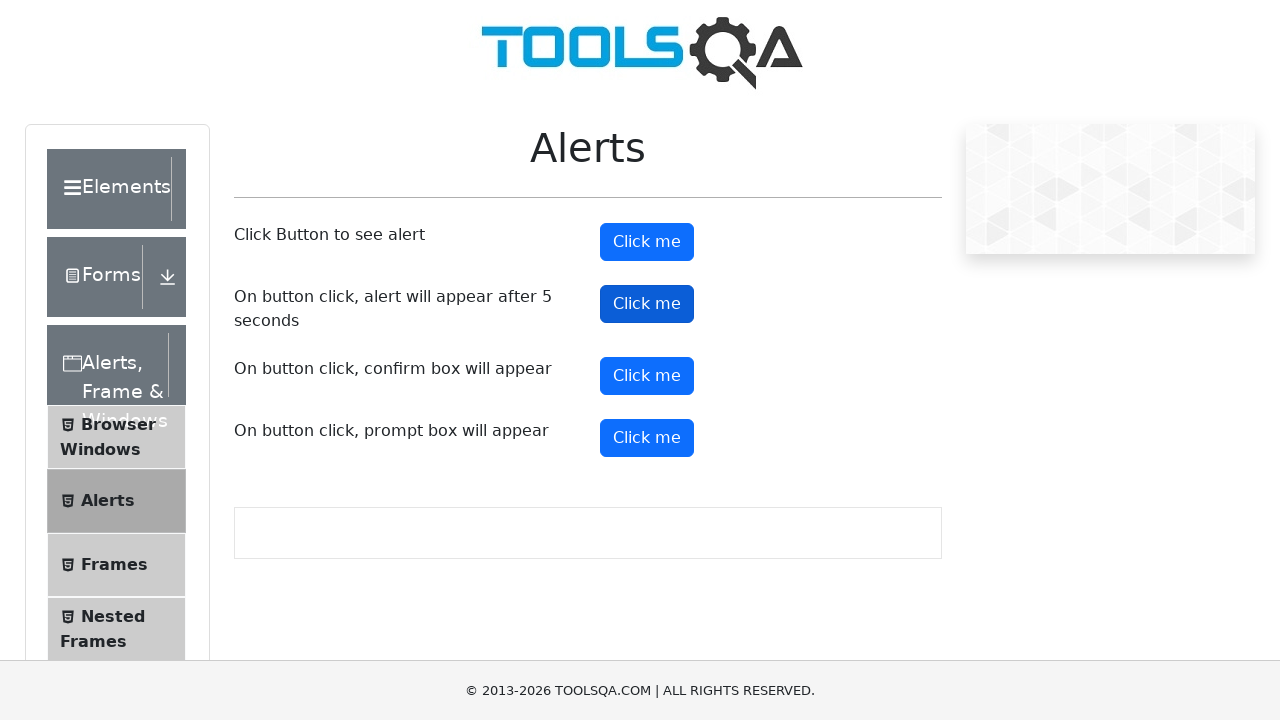

Clicked confirm button at (647, 376) on #confirmButton
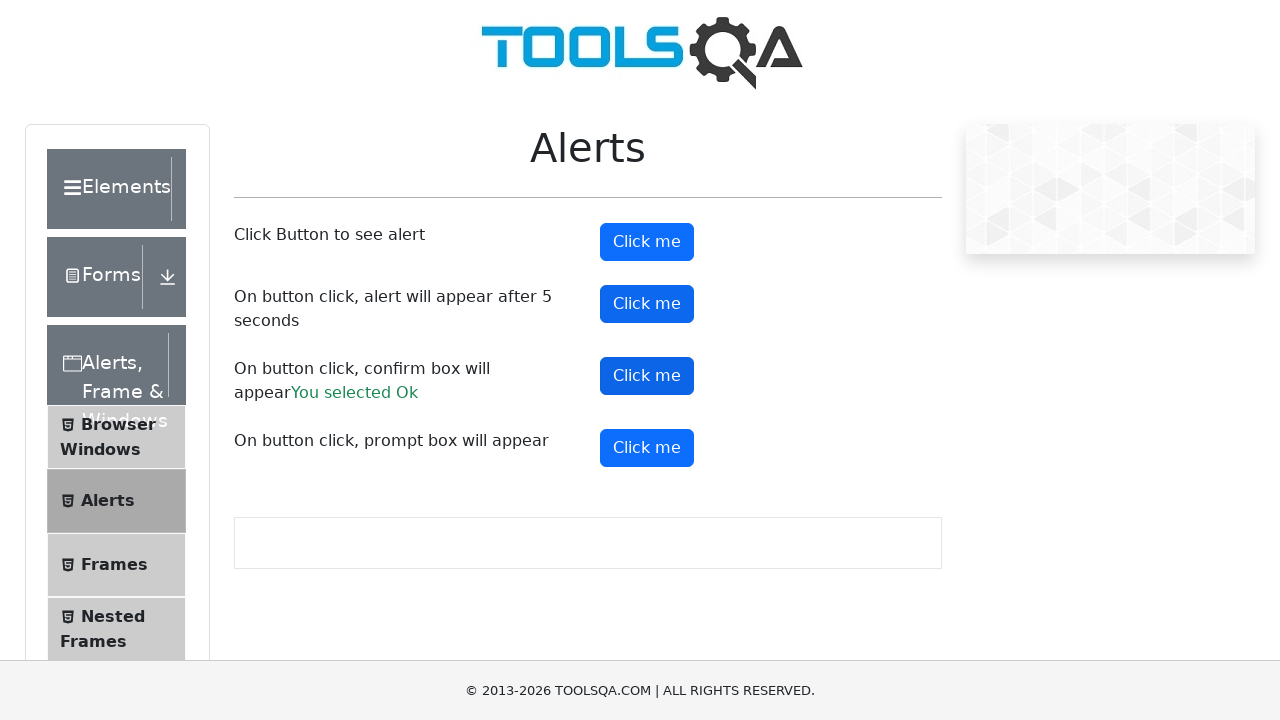

Waited 1 second for confirm dialog to be handled
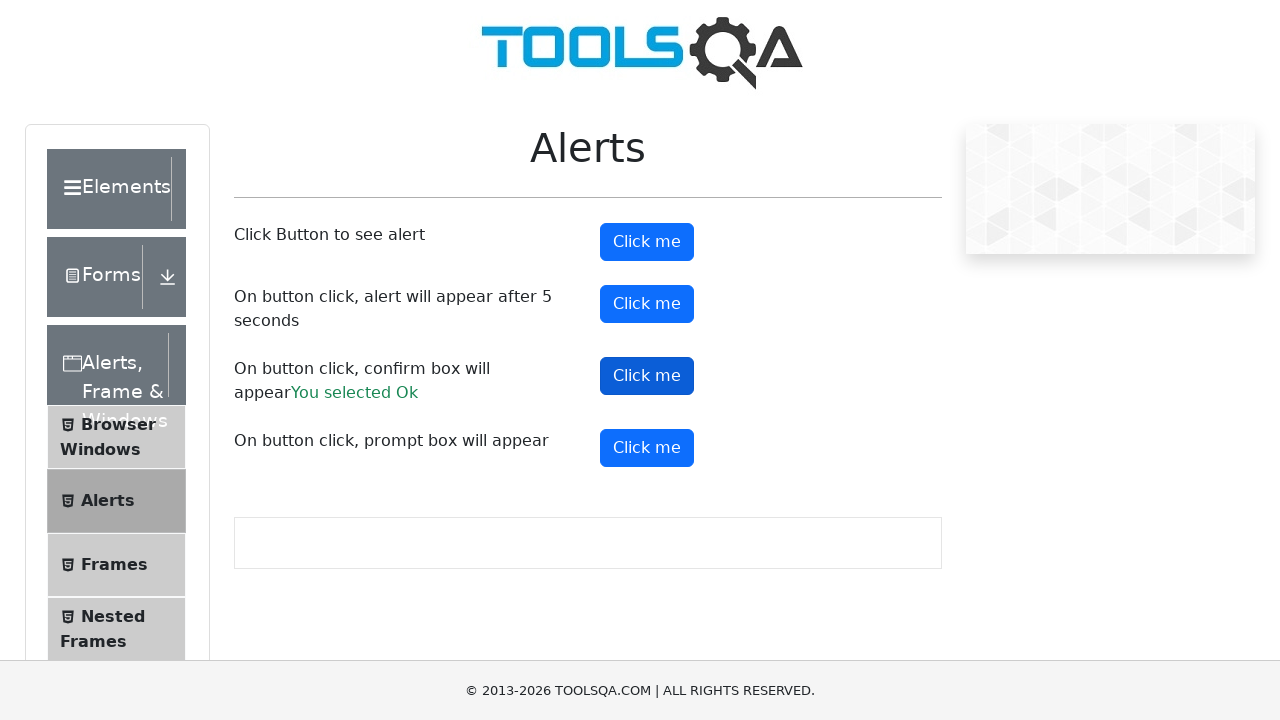

Set up dialog handler for prompt dialog with text input
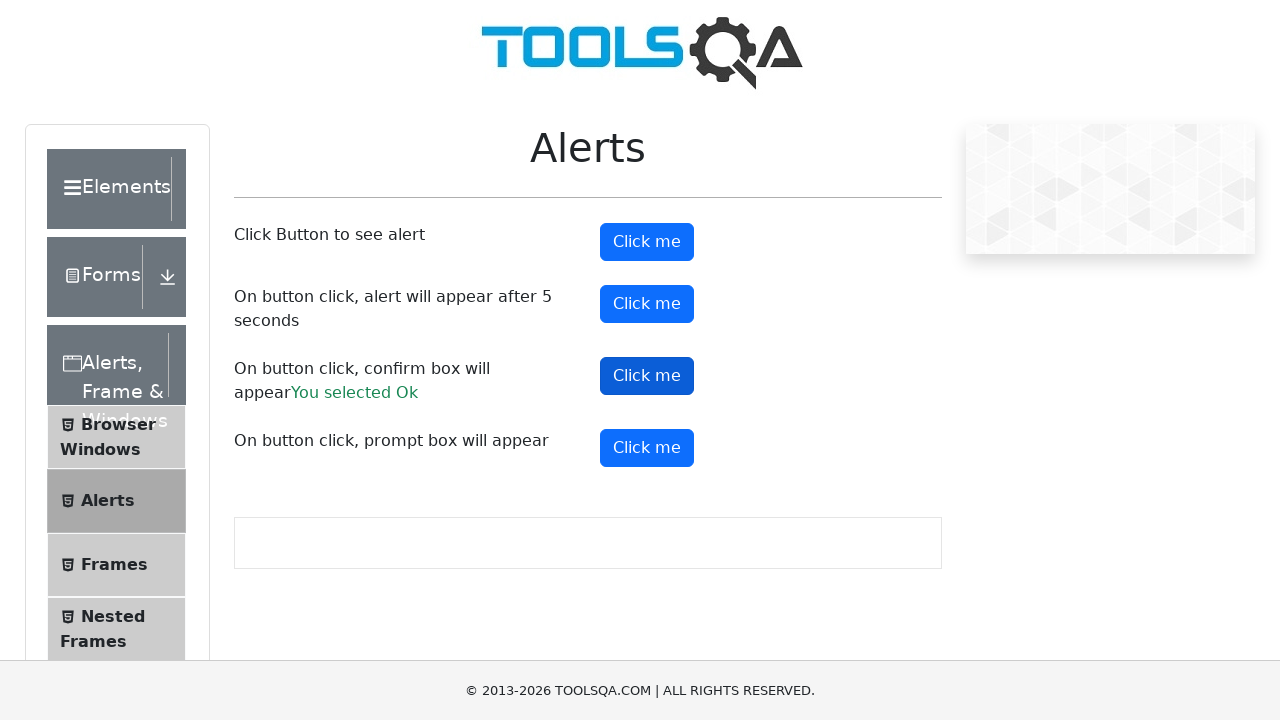

Clicked prompt button at (647, 448) on #promtButton
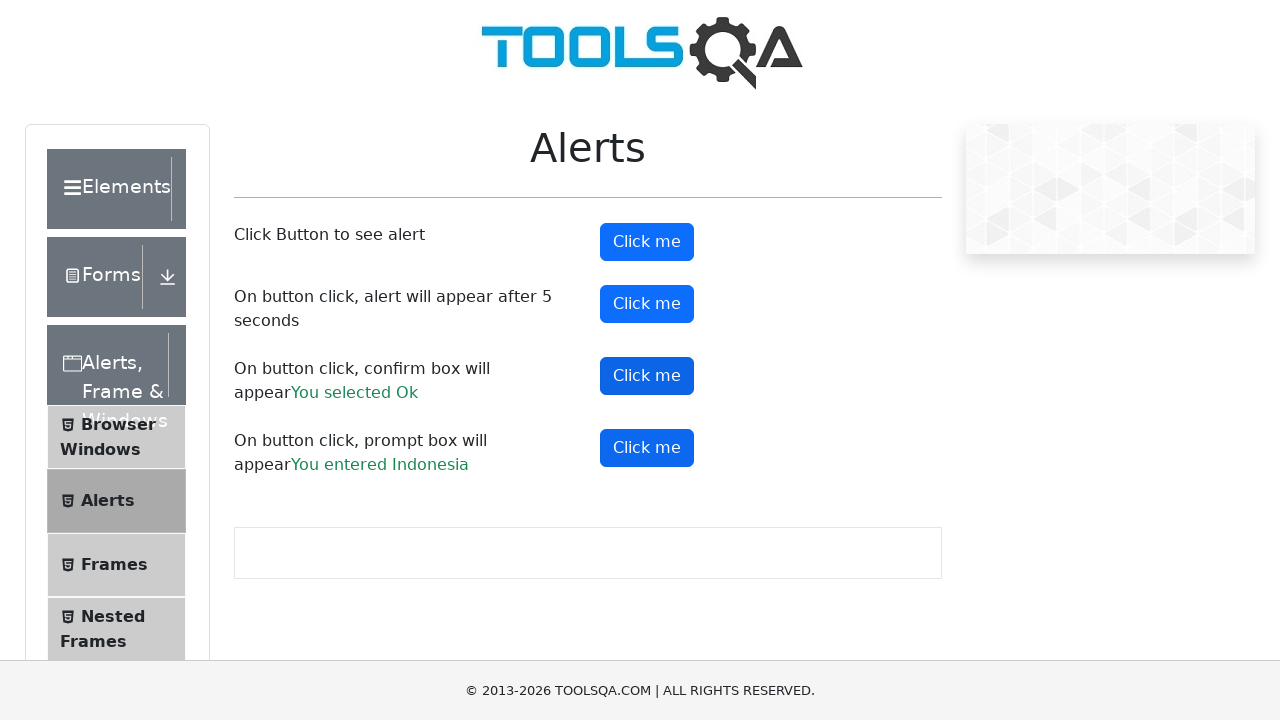

Waited 3 seconds for prompt dialog to be handled with 'Indonesia' as input
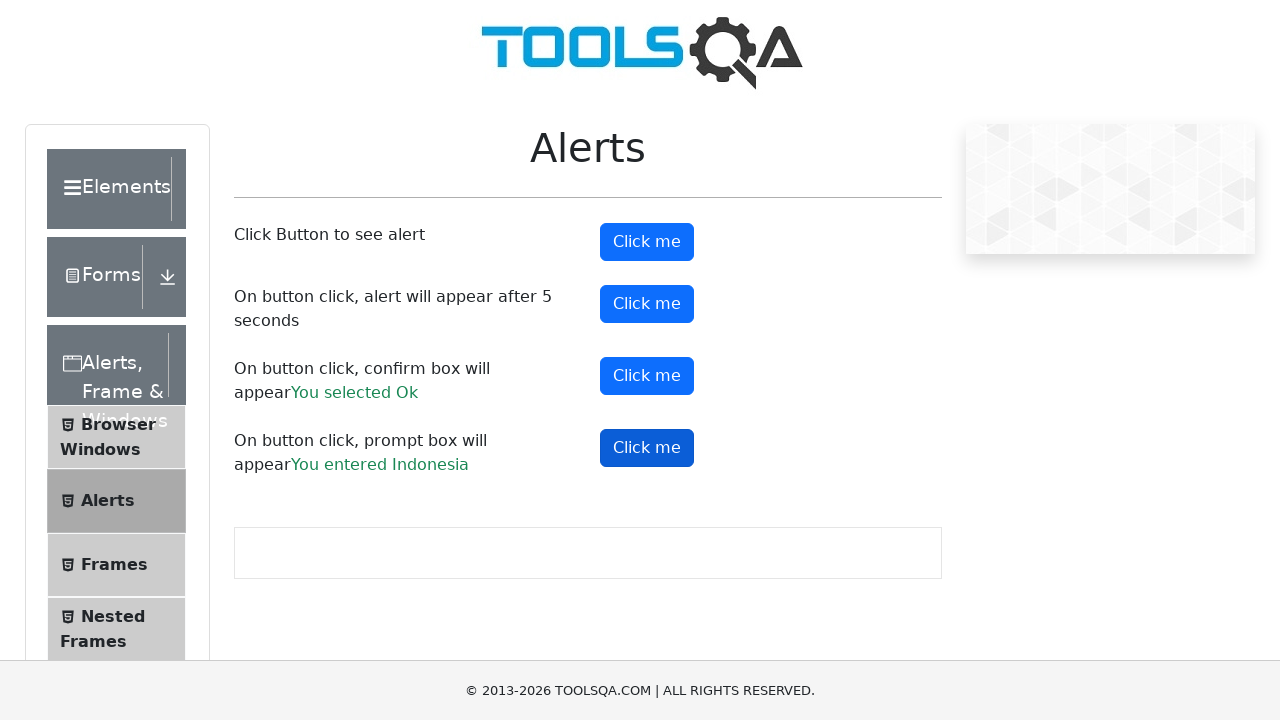

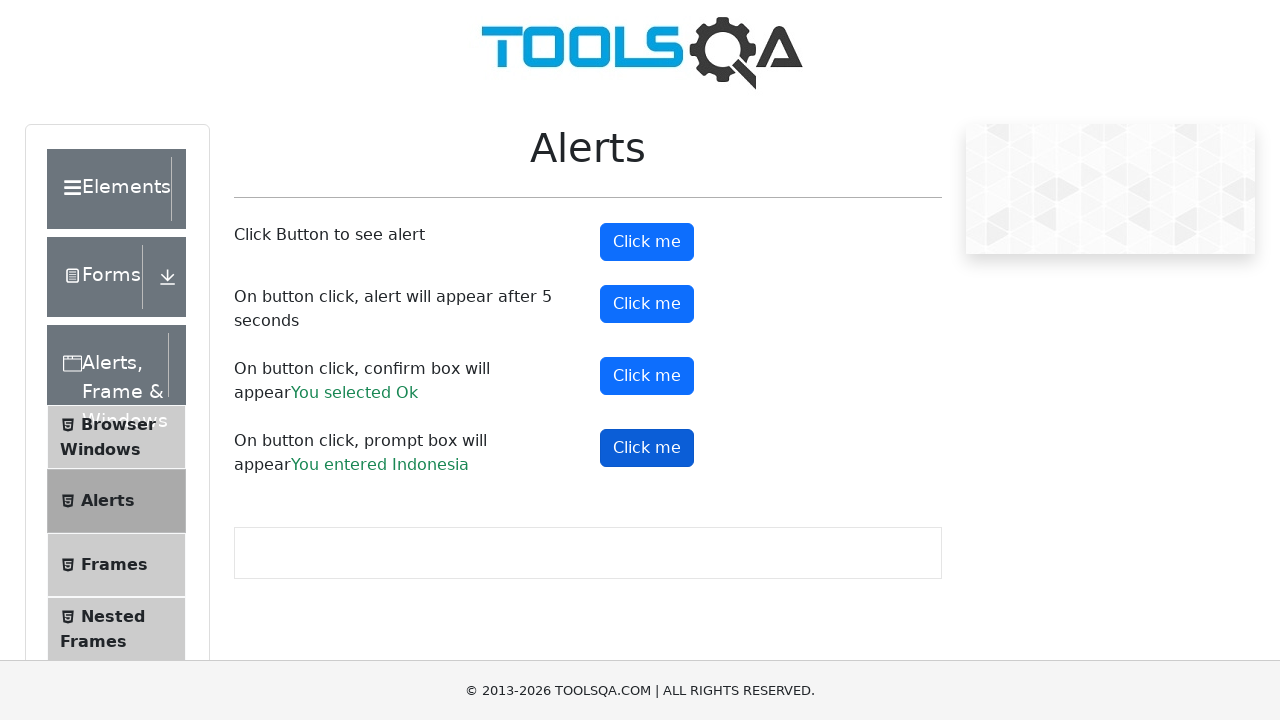